Tests scrolling up on the Selenium downloads page using JavaScript executor

Starting URL: https://www.selenium.dev

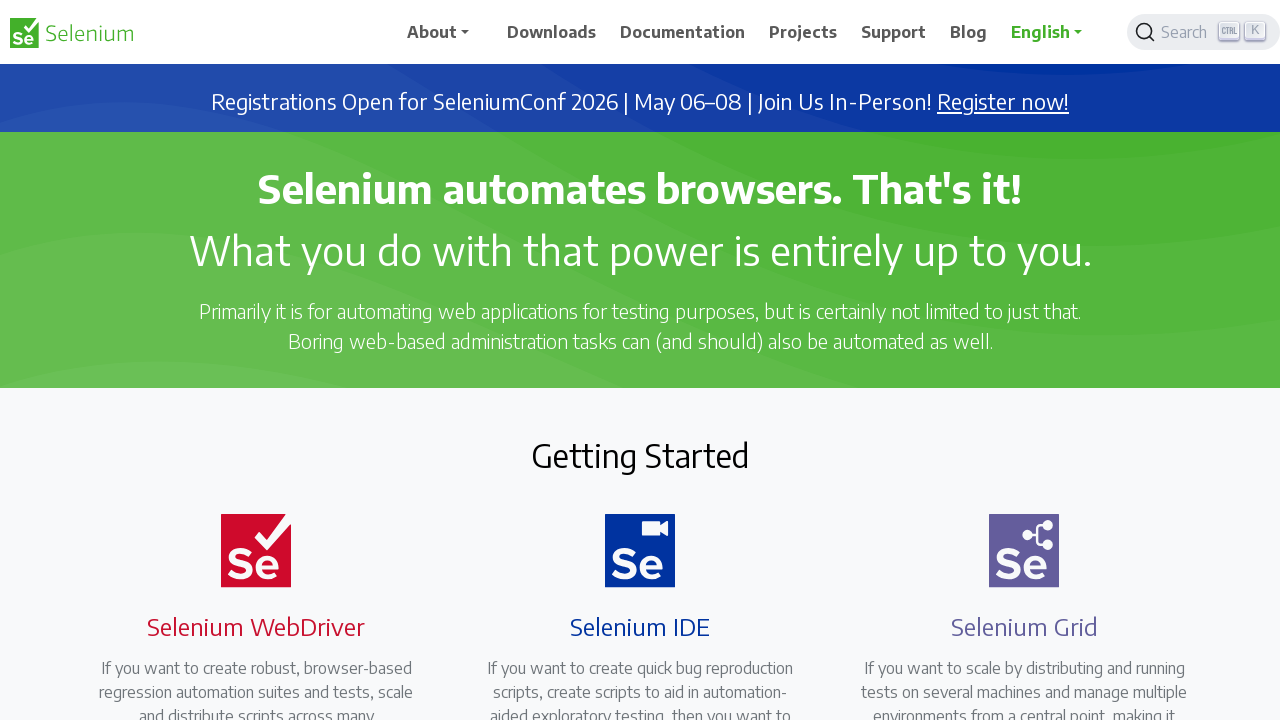

Clicked on Downloads link at (552, 32) on xpath=//span[normalize-space()='Downloads']
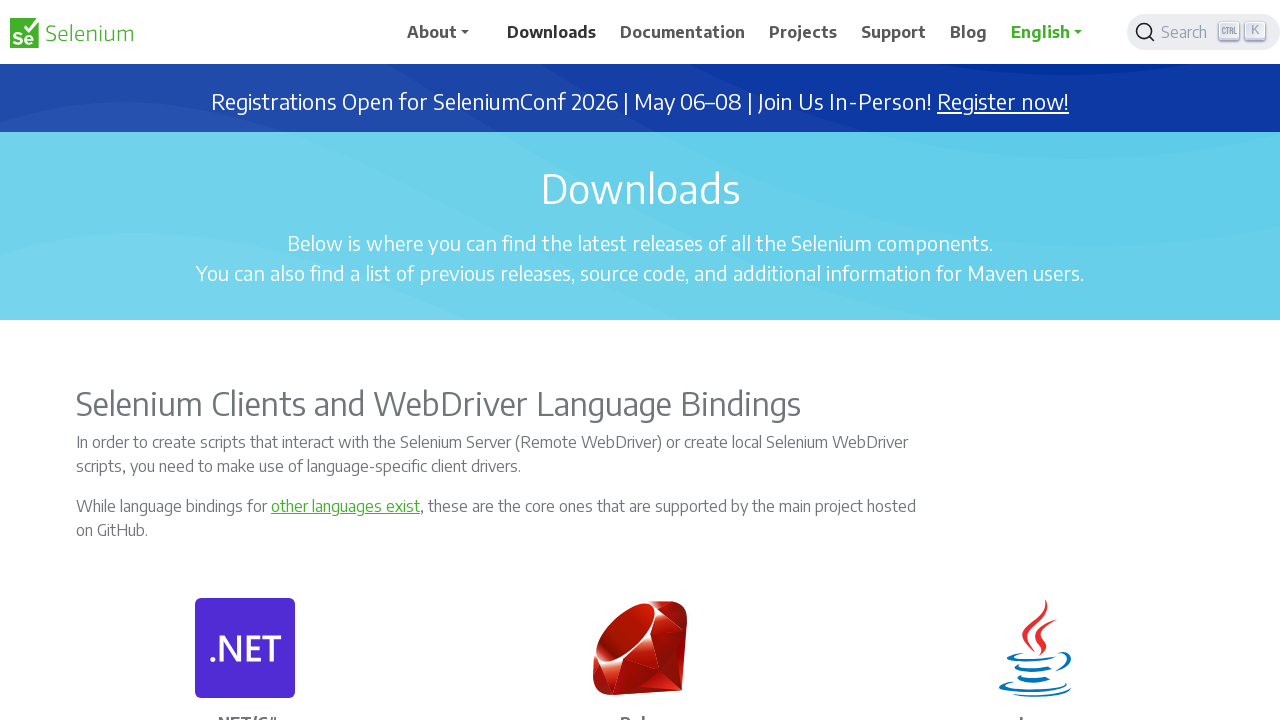

Scrolled up the page using JavaScript executor
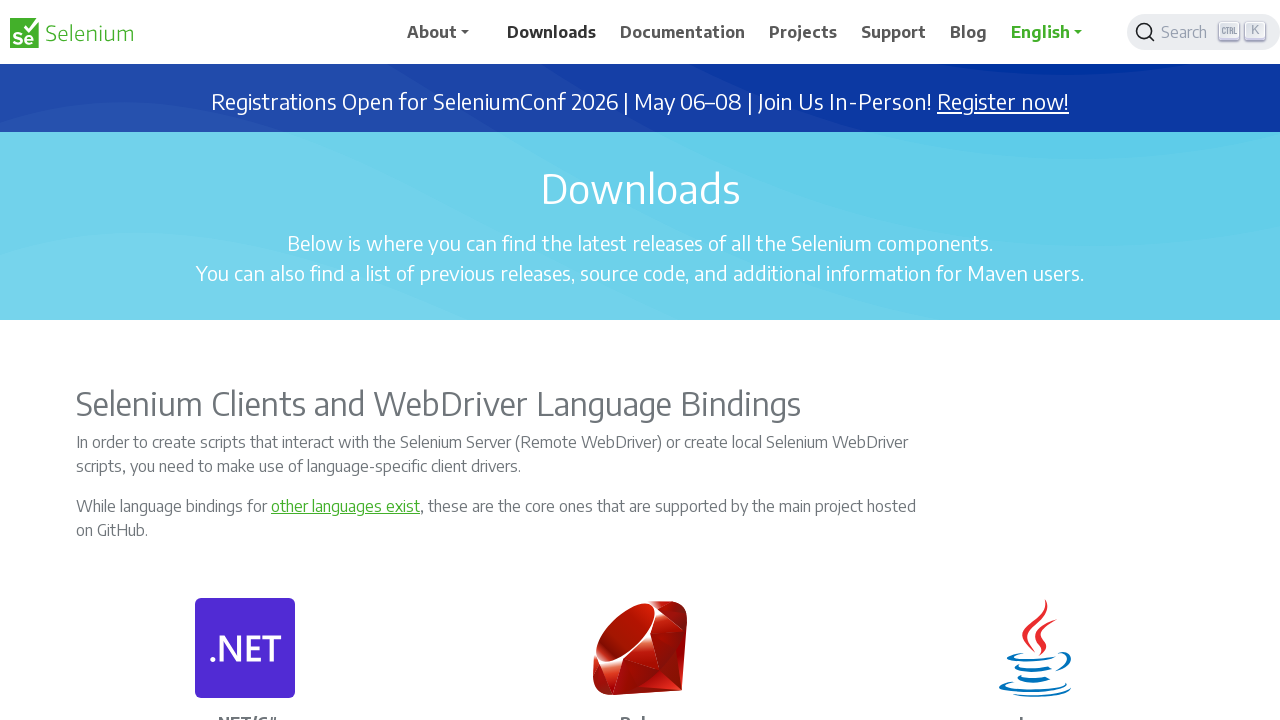

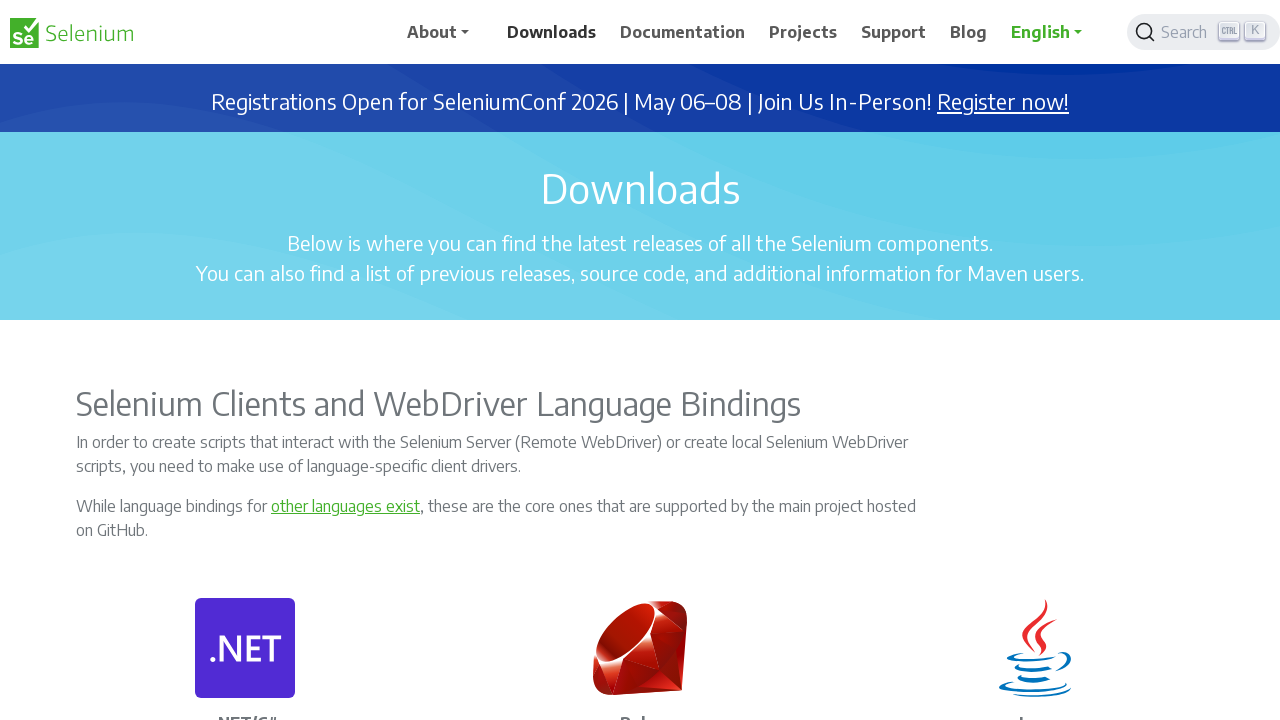